Tests adding multiple todo items sequentially to verify they are all listed

Starting URL: https://devmountain.github.io/qa_todos/

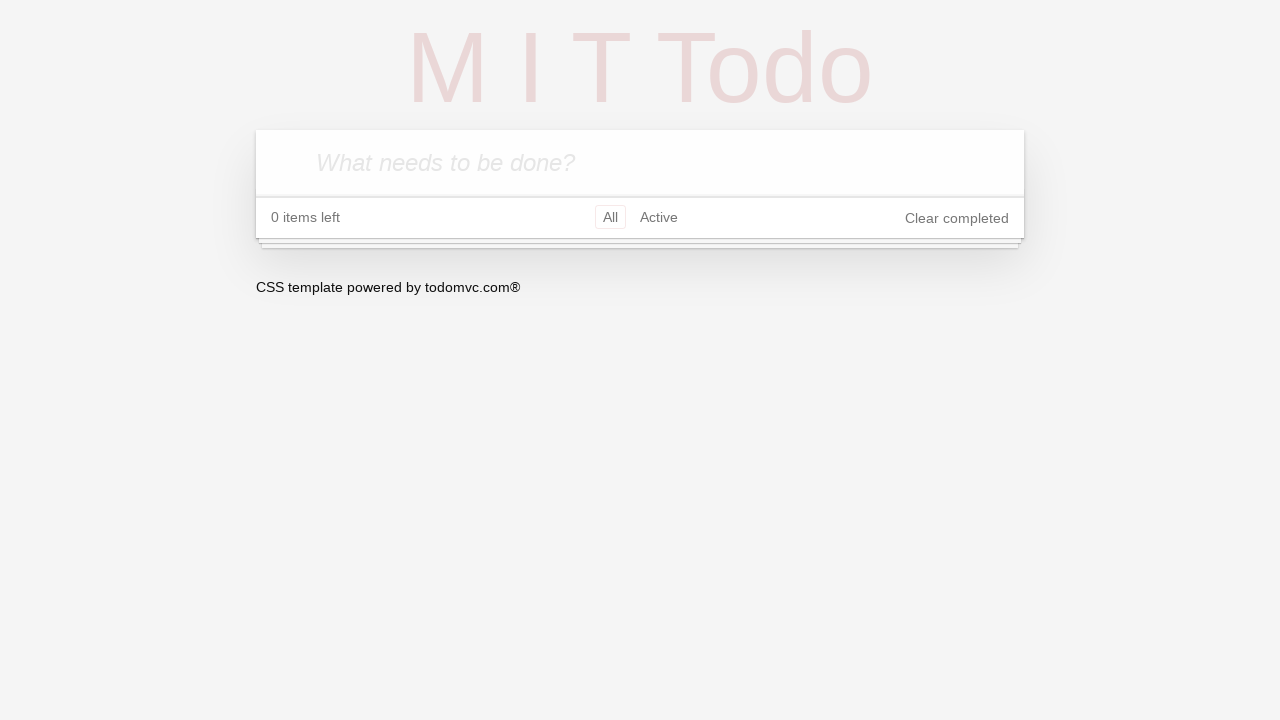

Todo input field is available
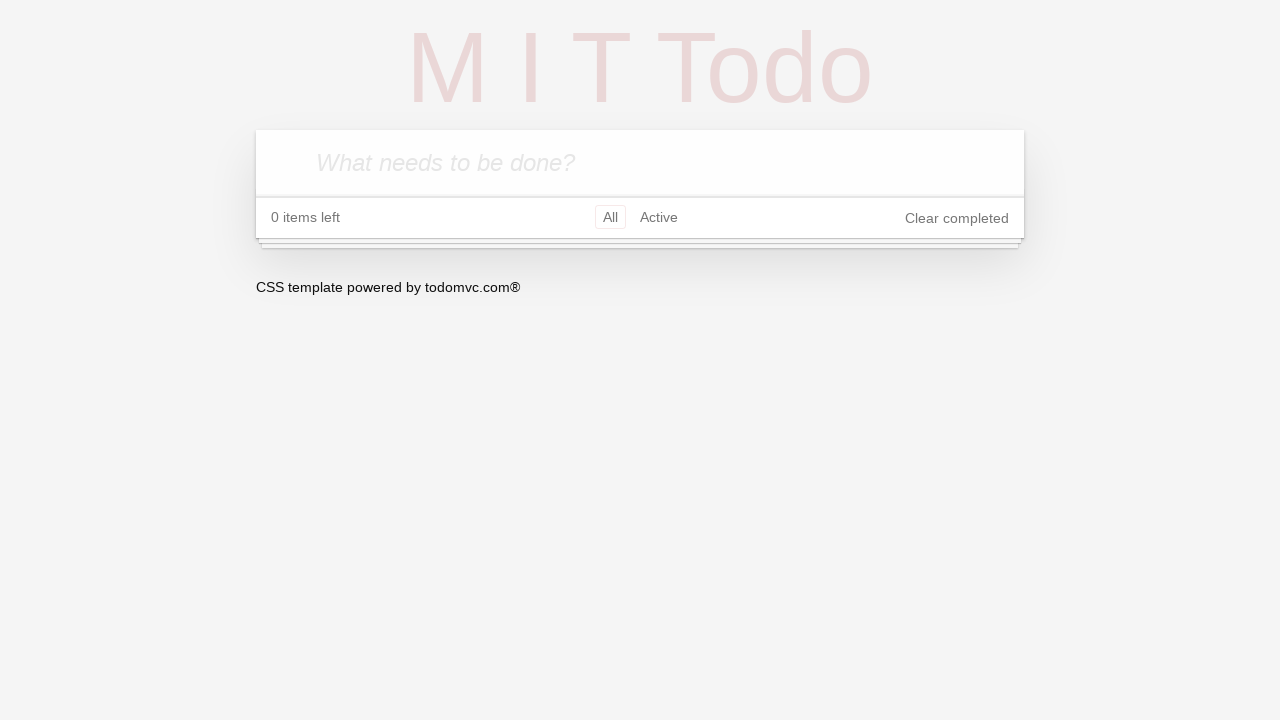

Filled todo input with 'Clean House' on .new-todo
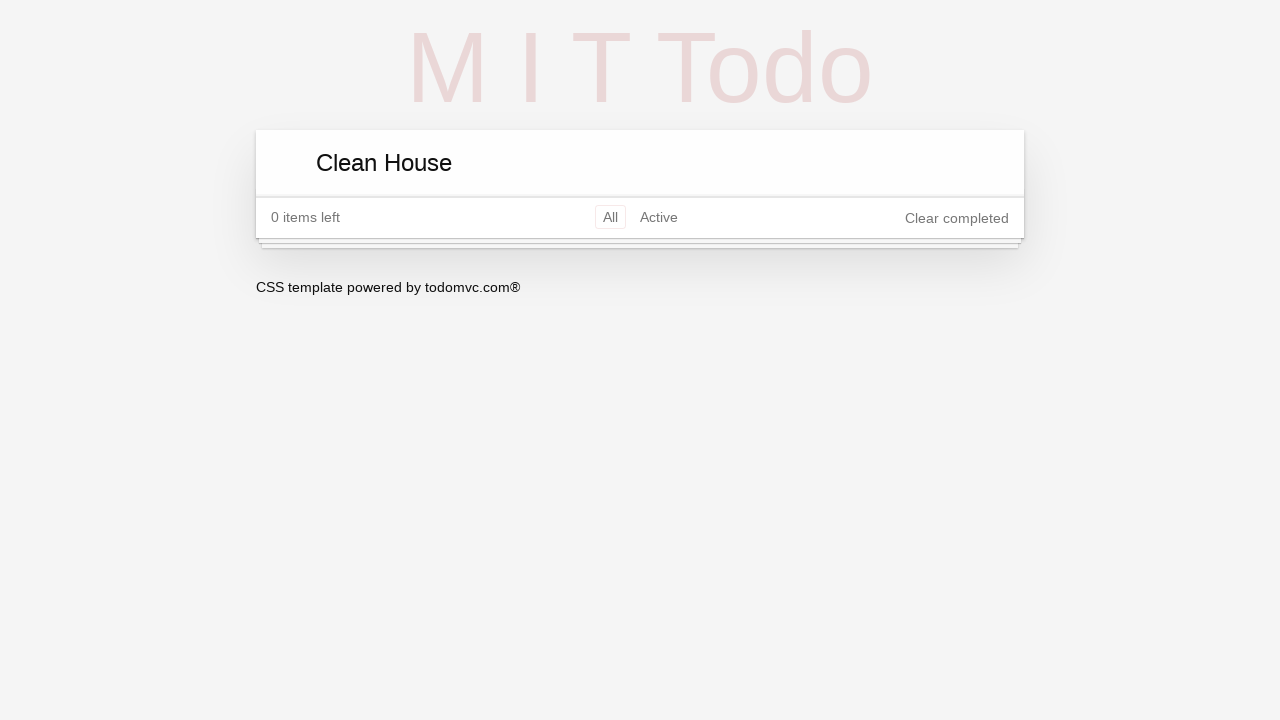

Pressed Enter to add first todo on .new-todo
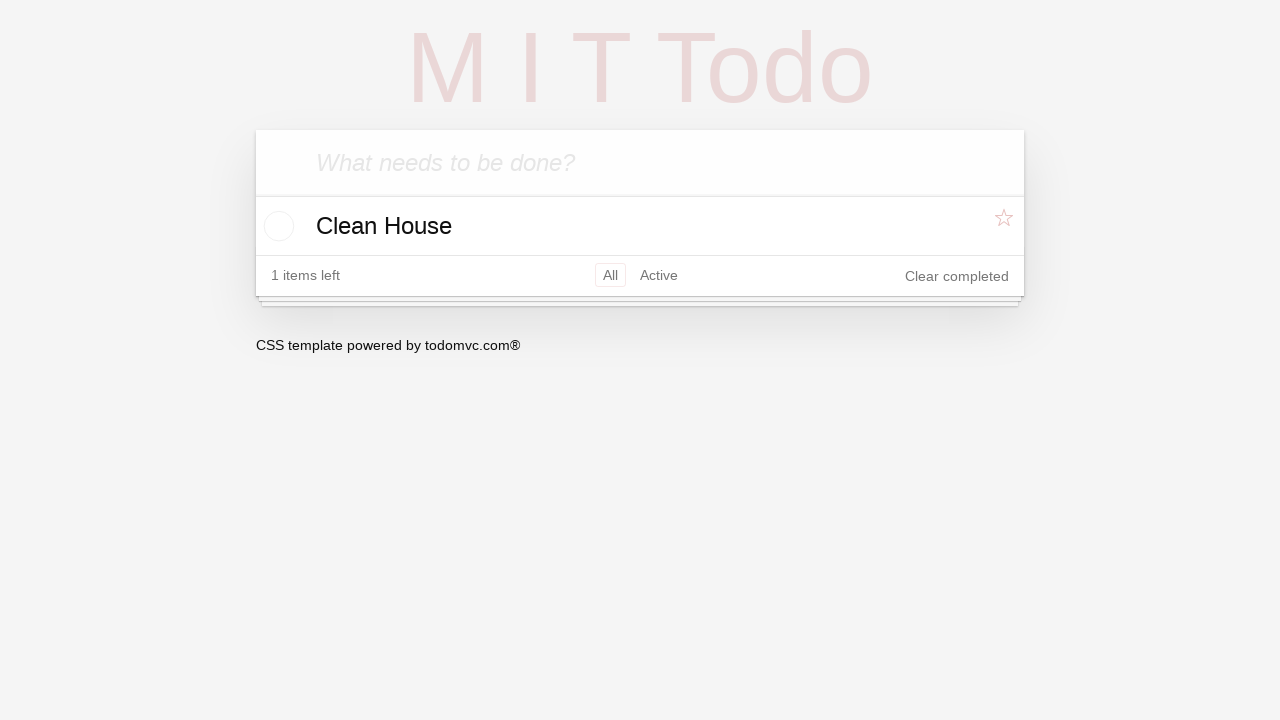

Filled todo input with 'Buy Groceries' on .new-todo
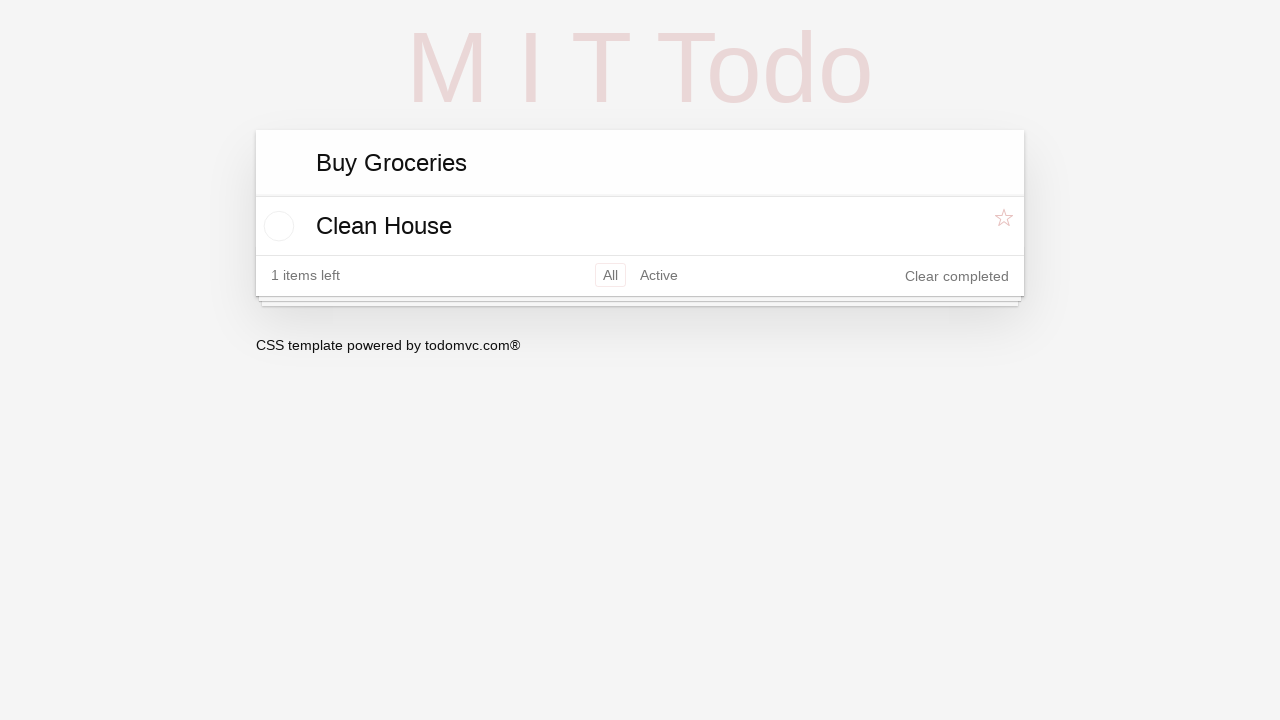

Pressed Enter to add second todo on .new-todo
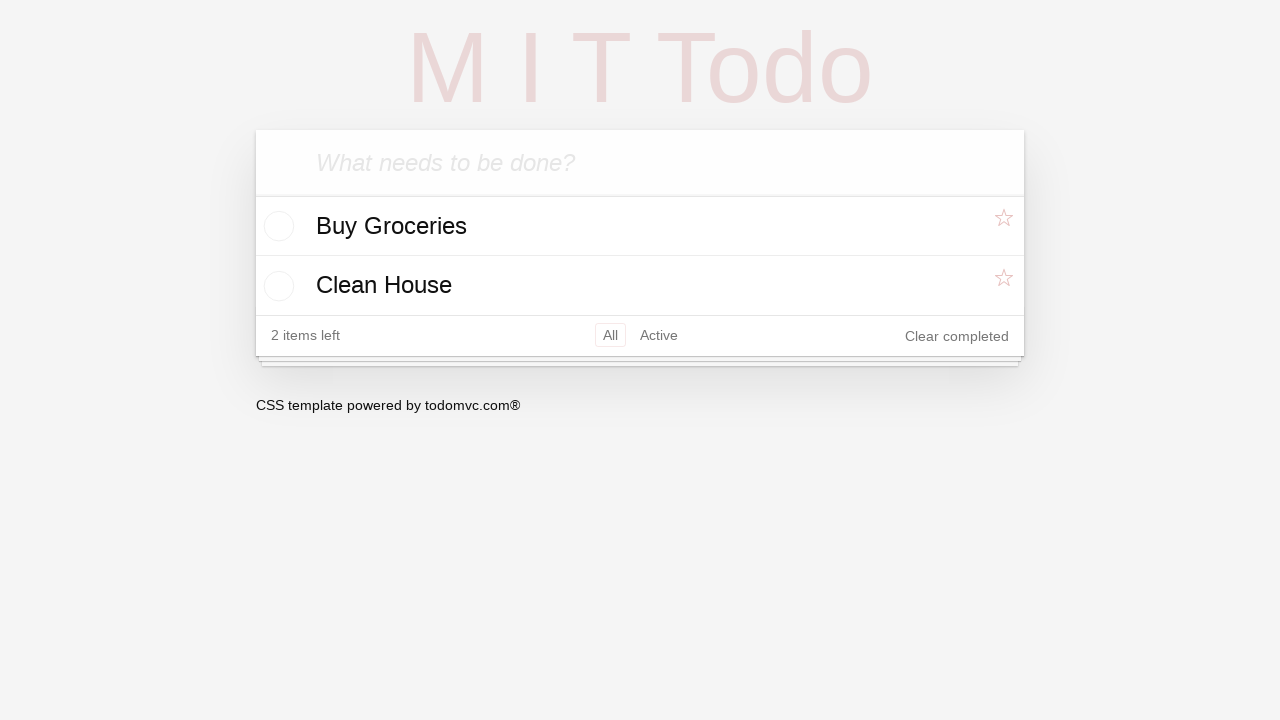

Filled todo input with 'Pay Bills' on .new-todo
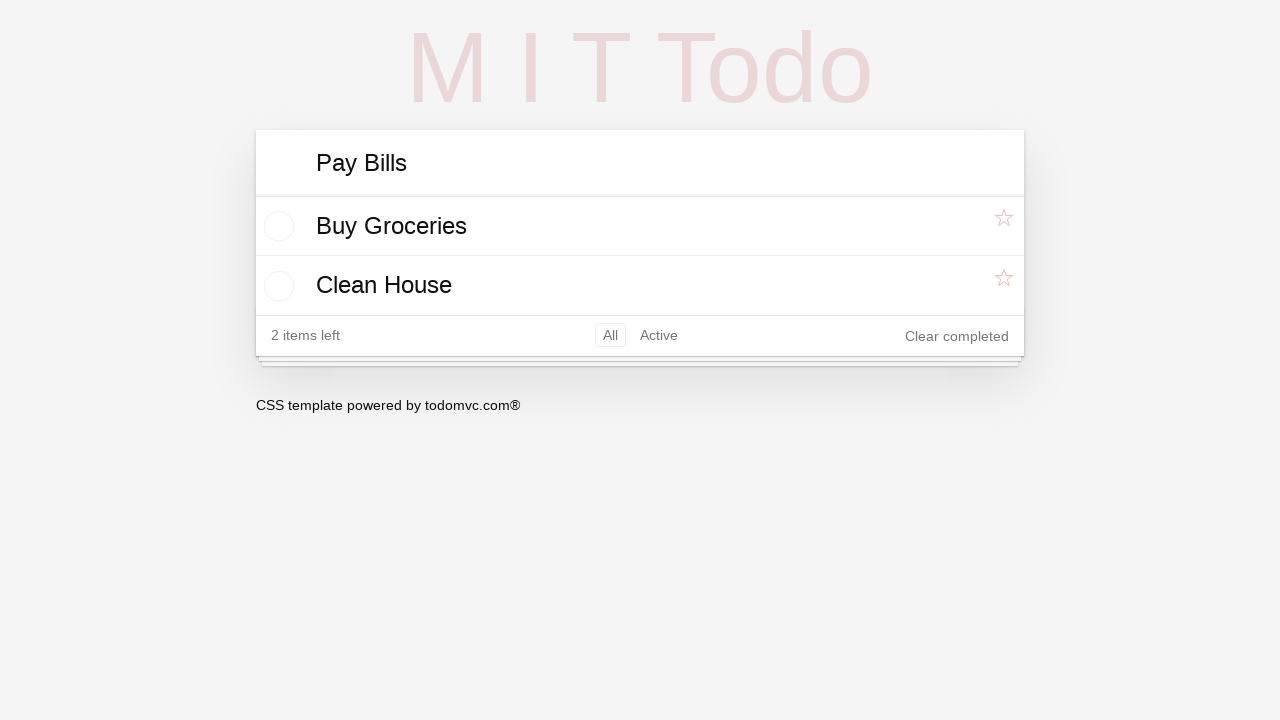

Pressed Enter to add third todo on .new-todo
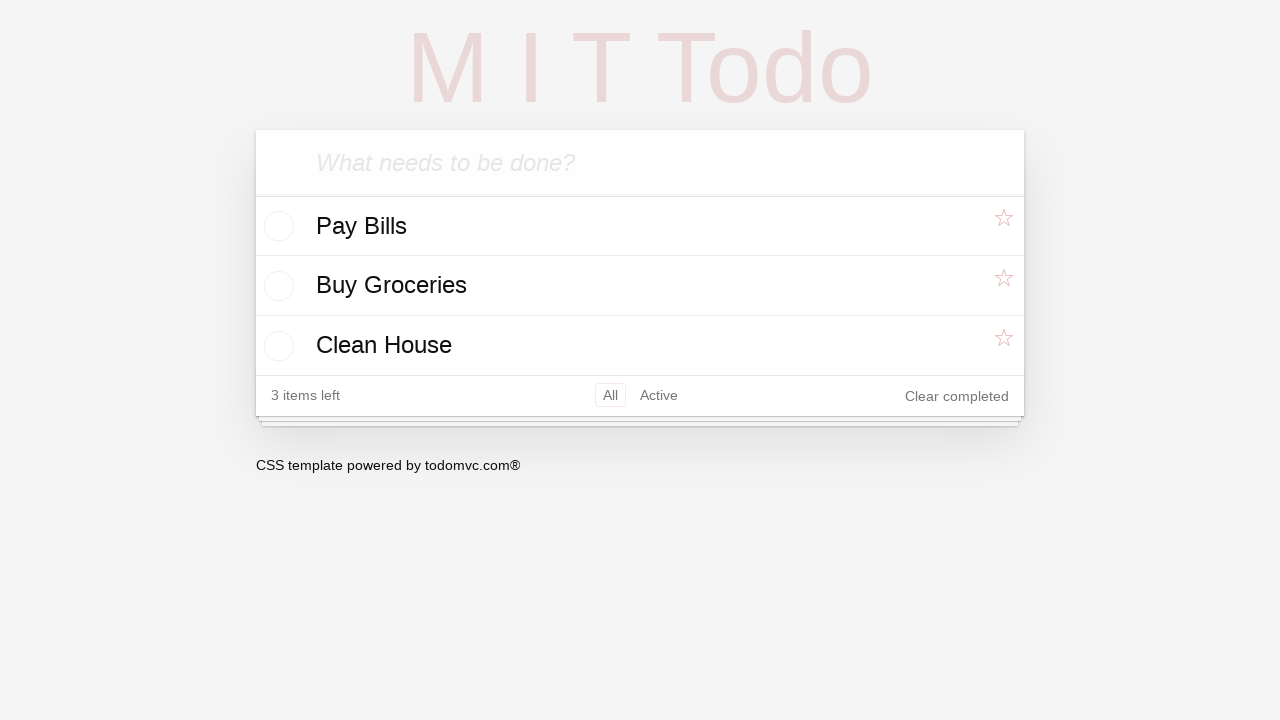

All todo items are displayed in the list
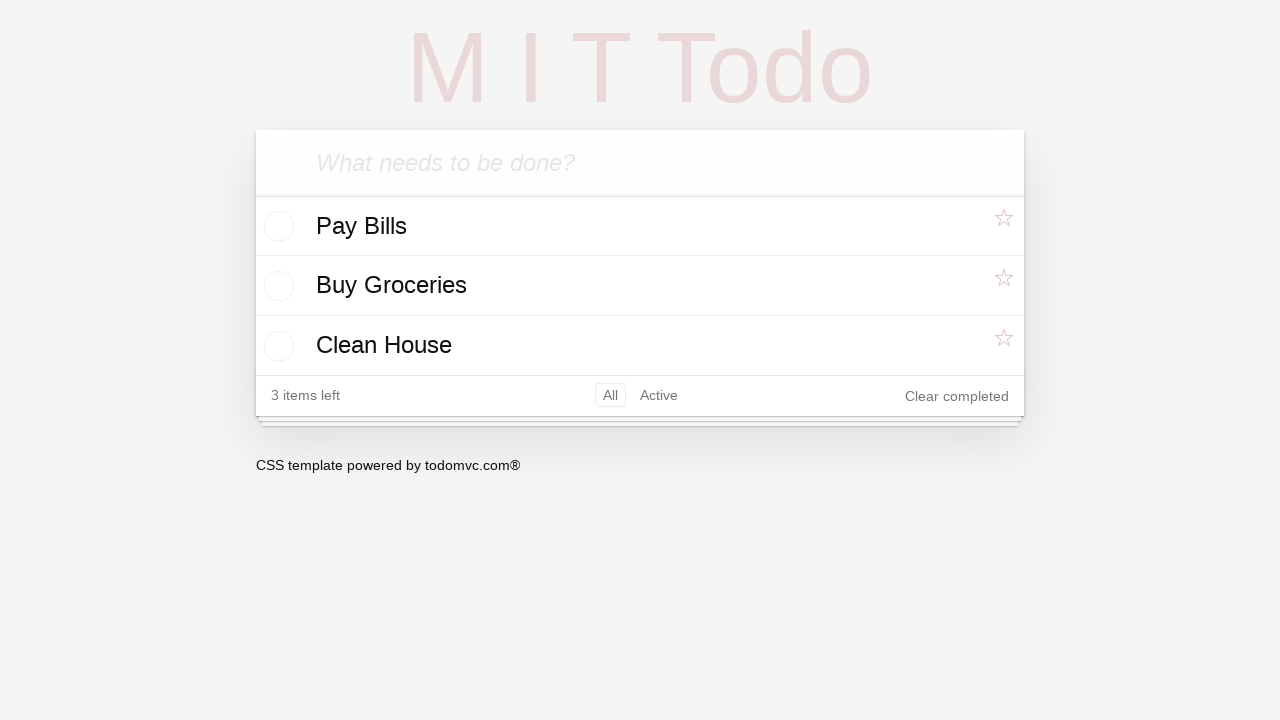

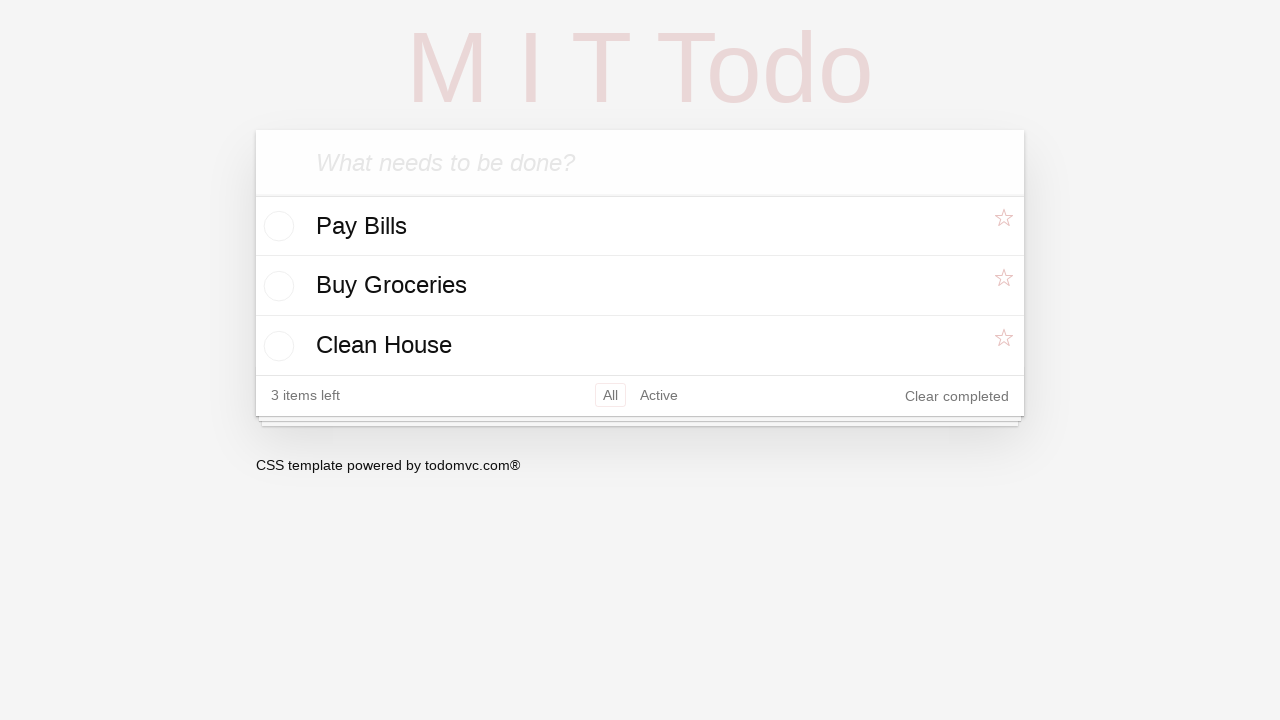